Tests the contact support form by selecting a product category, choosing a specific product, and submitting a support message with email and subject

Starting URL: https://advantageonlineshopping.com/#/

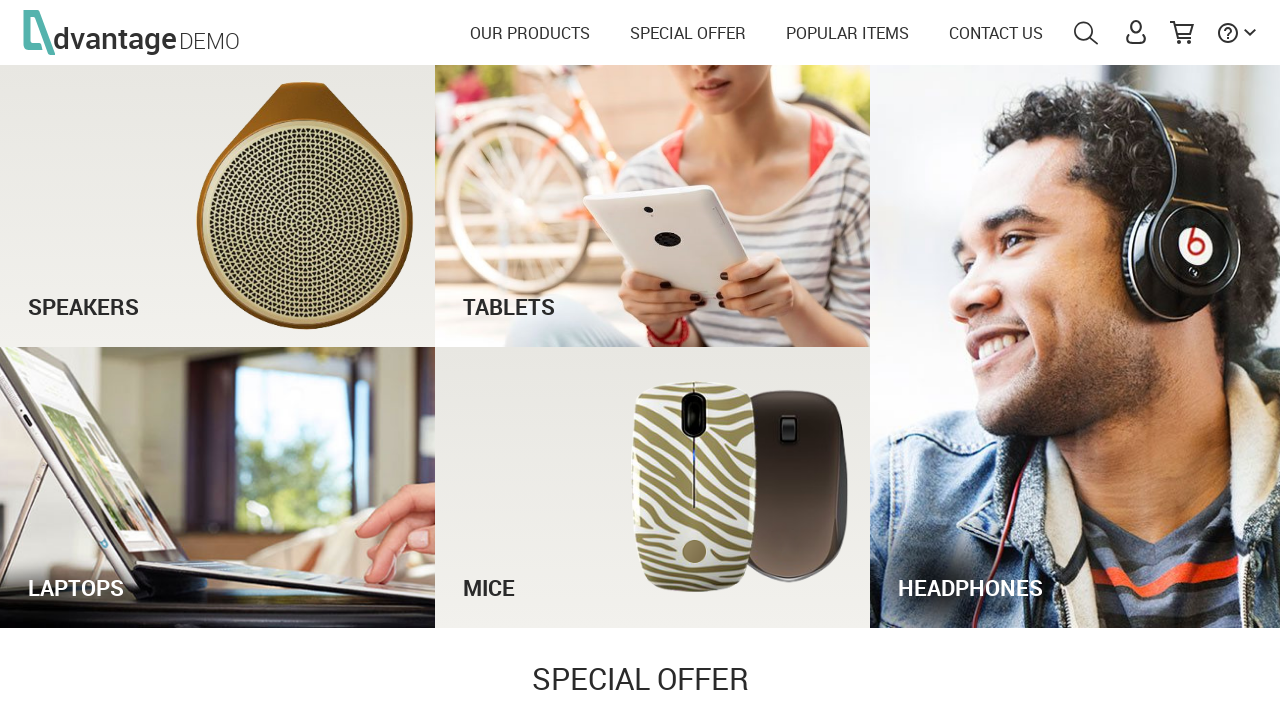

Scrolled to bottom of page to access contact form
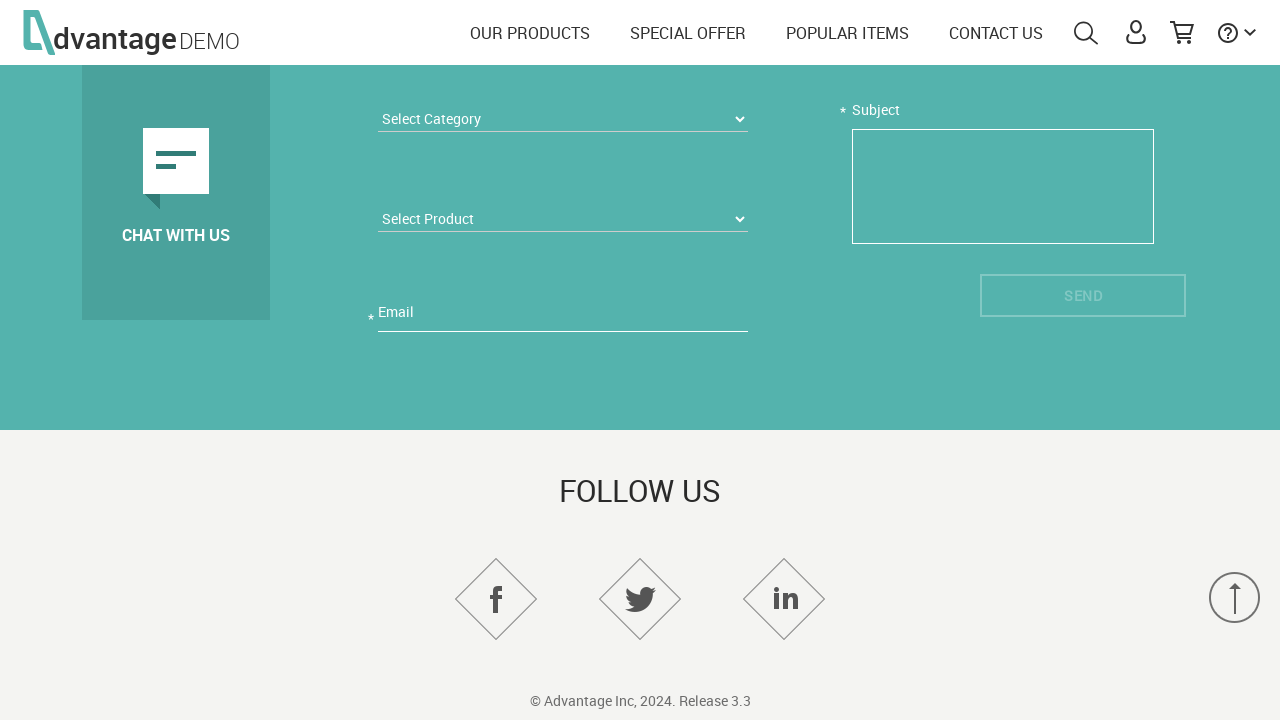

Category dropdown selector appeared
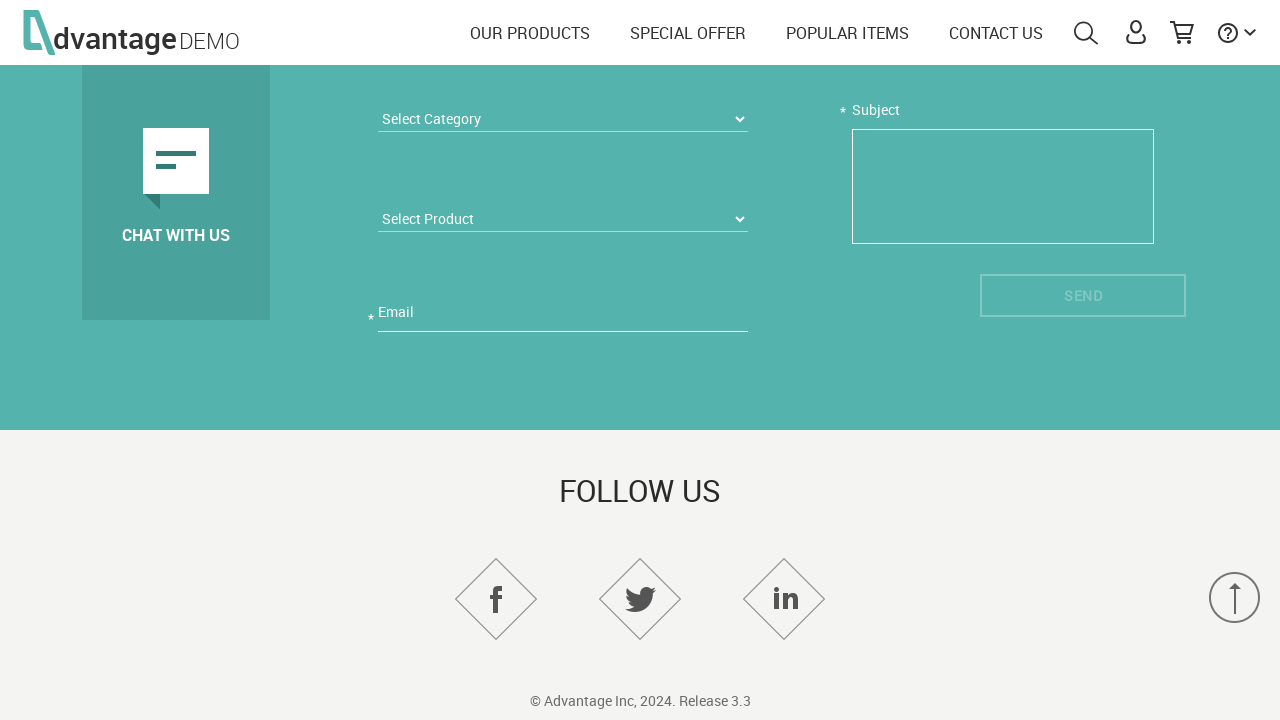

Selected 'Laptops' from product category dropdown on select[name='categoryListboxContactUs']
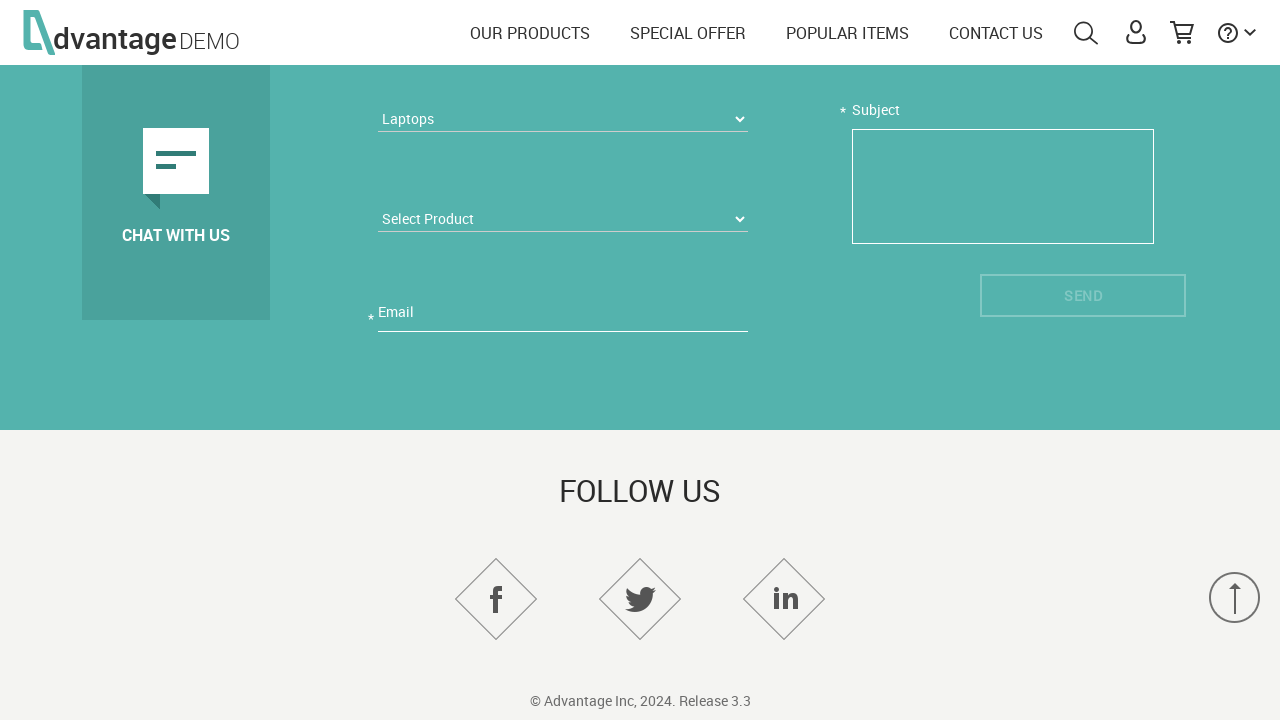

Product dropdown selector appeared
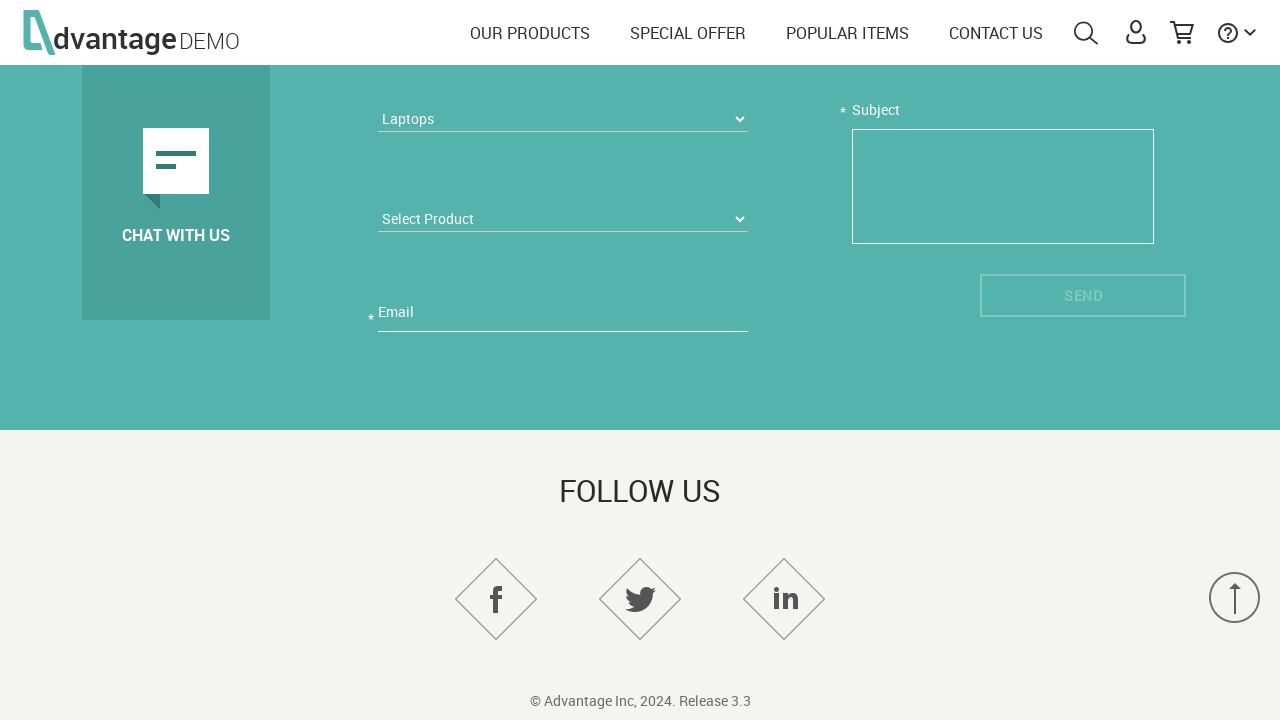

Selected 'HP Chromebook 14 G1(ES)' from product dropdown on select[name='productListboxContactUs']
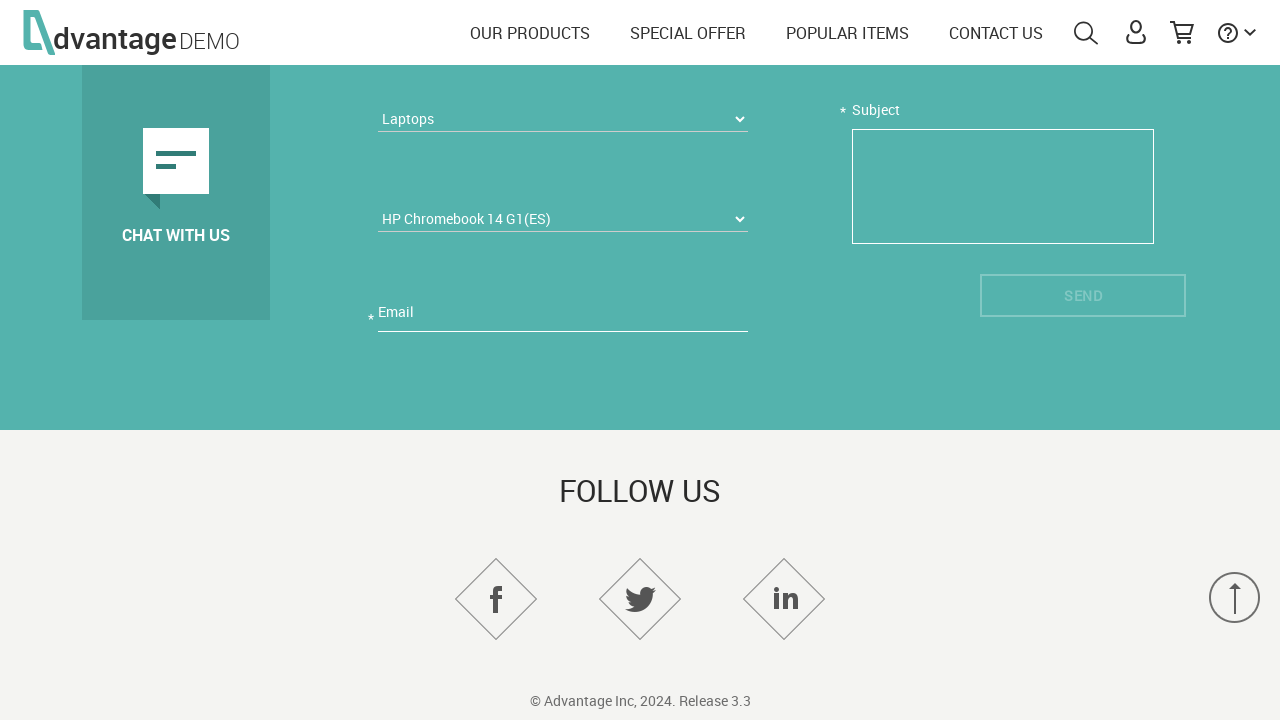

Filled email field with 'contacttest@example.com' on input[name='emailContactUs']
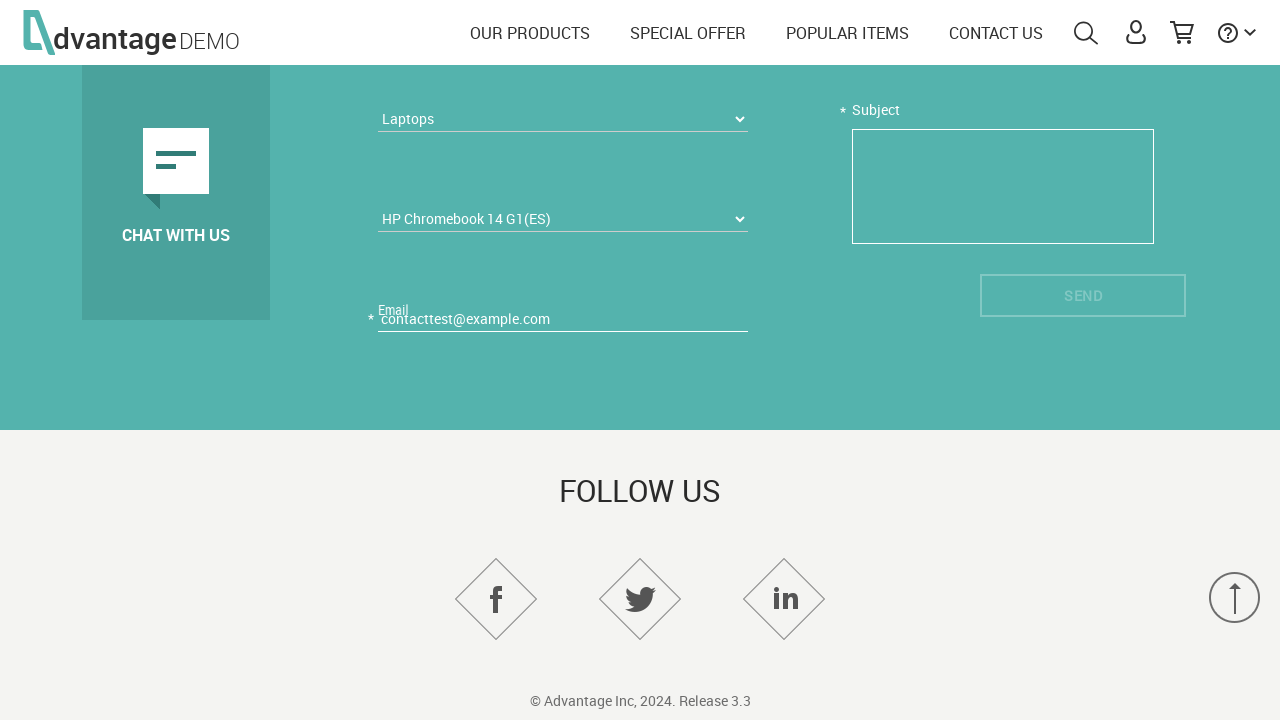

Filled subject field with test inquiry message on textarea[name='subjectTextareaContactUs']
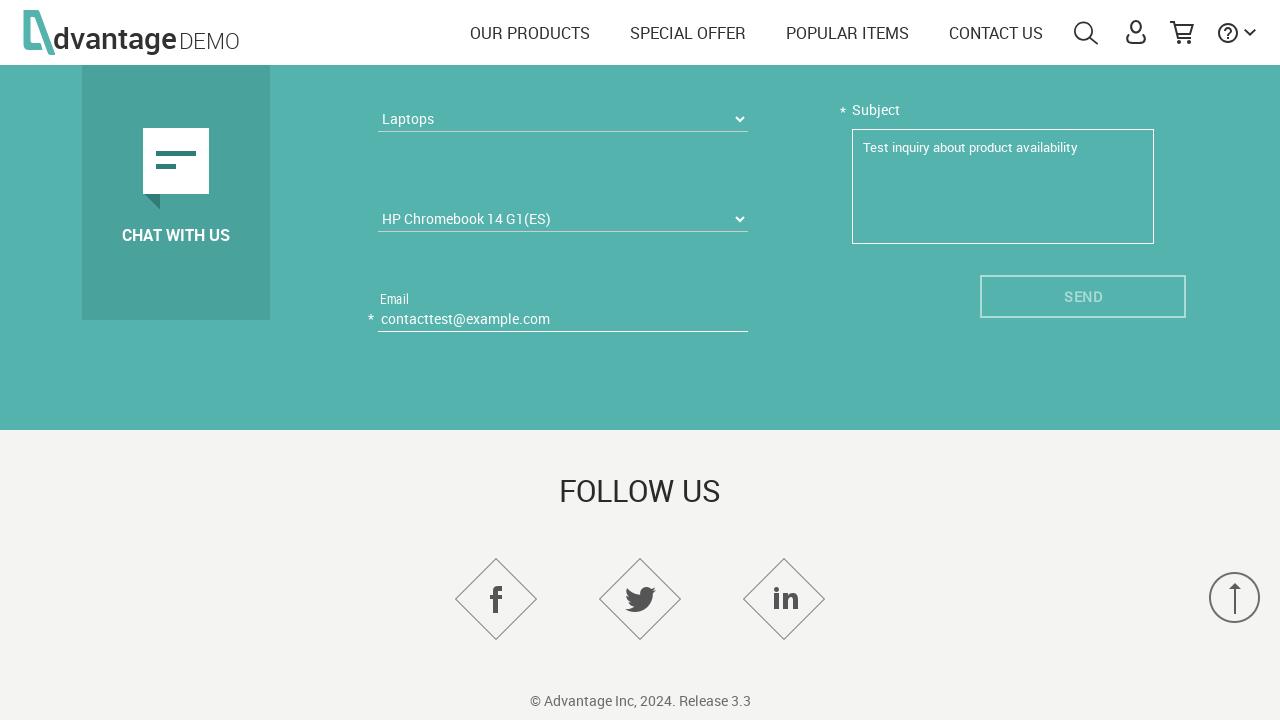

Clicked send button to submit support message at (1083, 306) on #send_btn
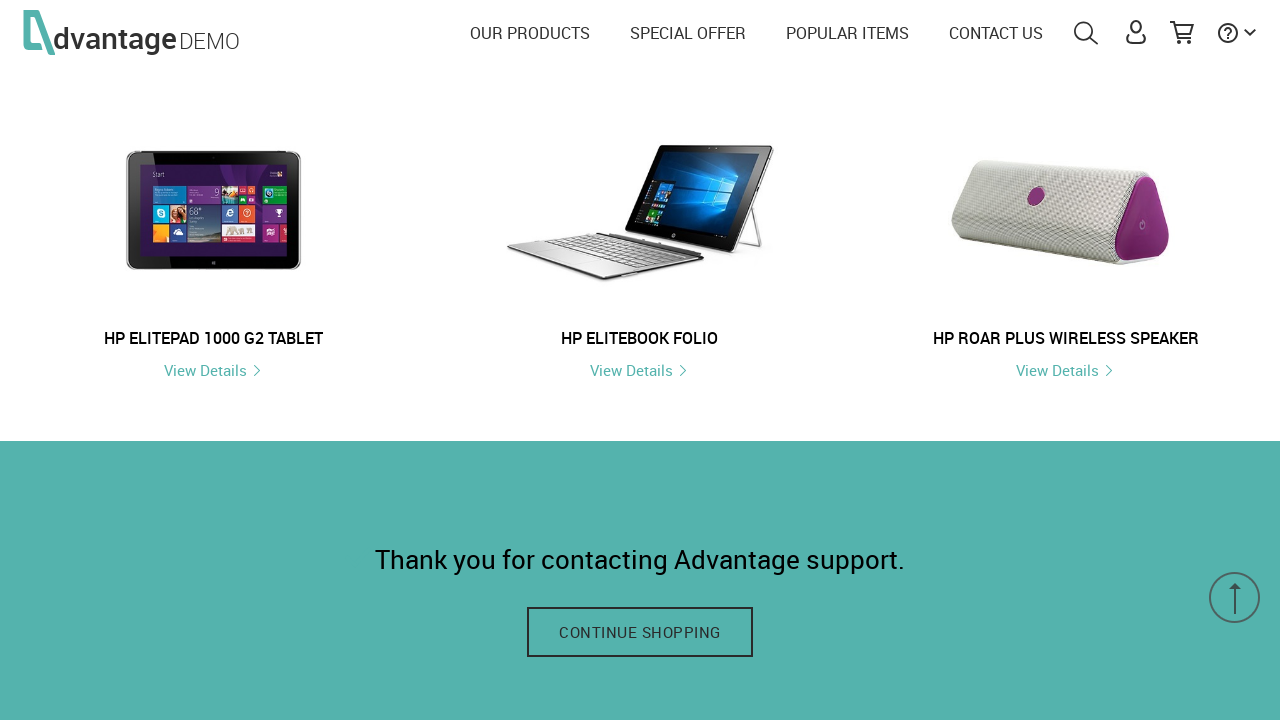

Waited for form submission to complete
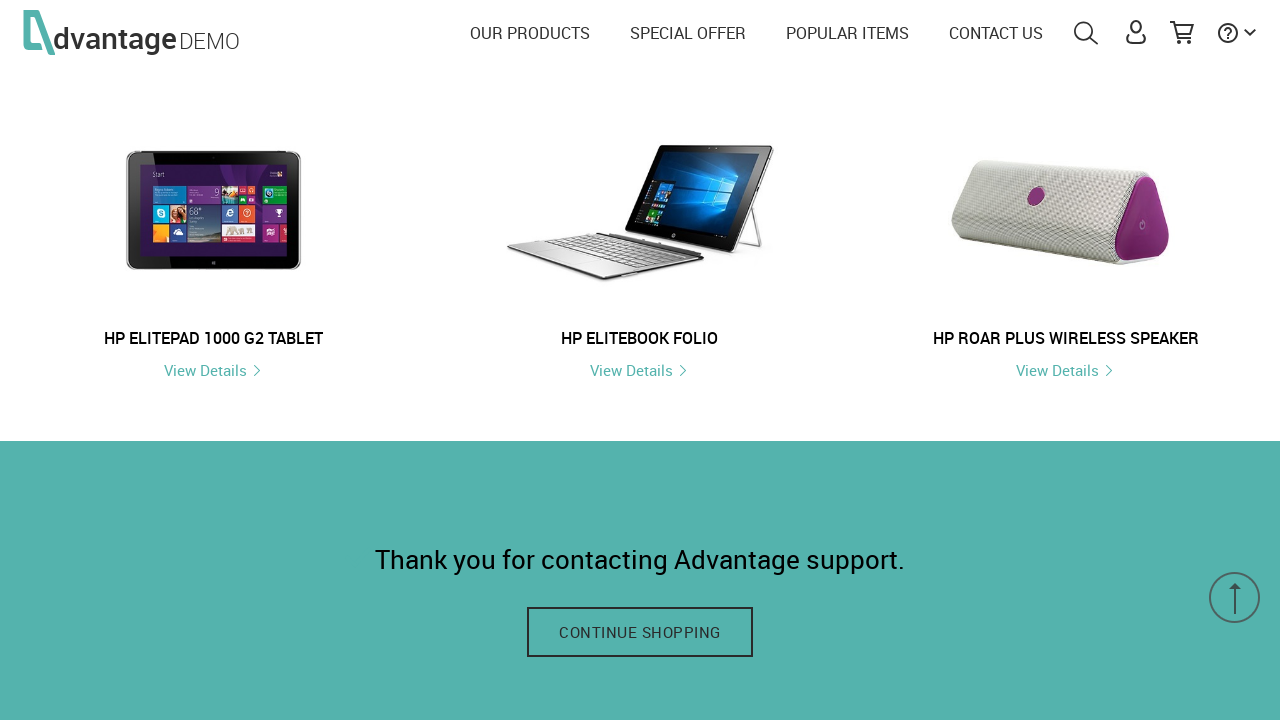

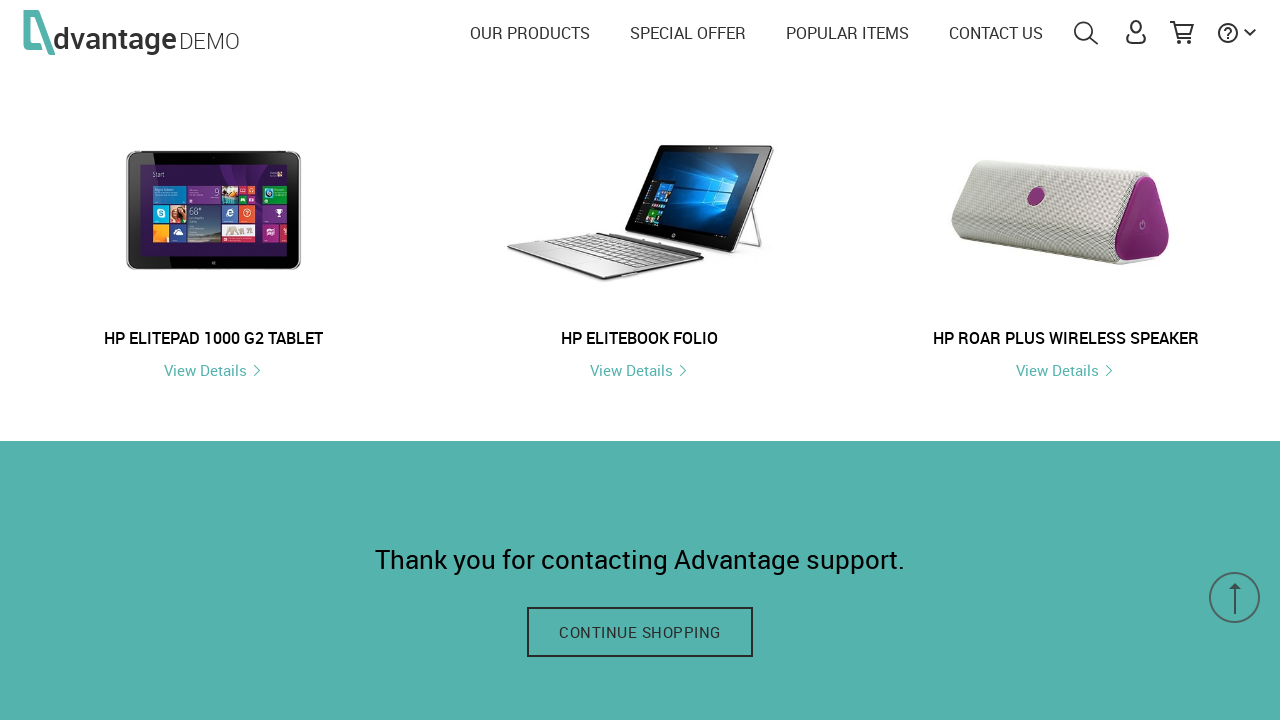